Fills the Text Box form with valid test data including name, email, and addresses, submits the form, and validates the submitted data appears in the output section.

Starting URL: https://demoqa.com/text-box

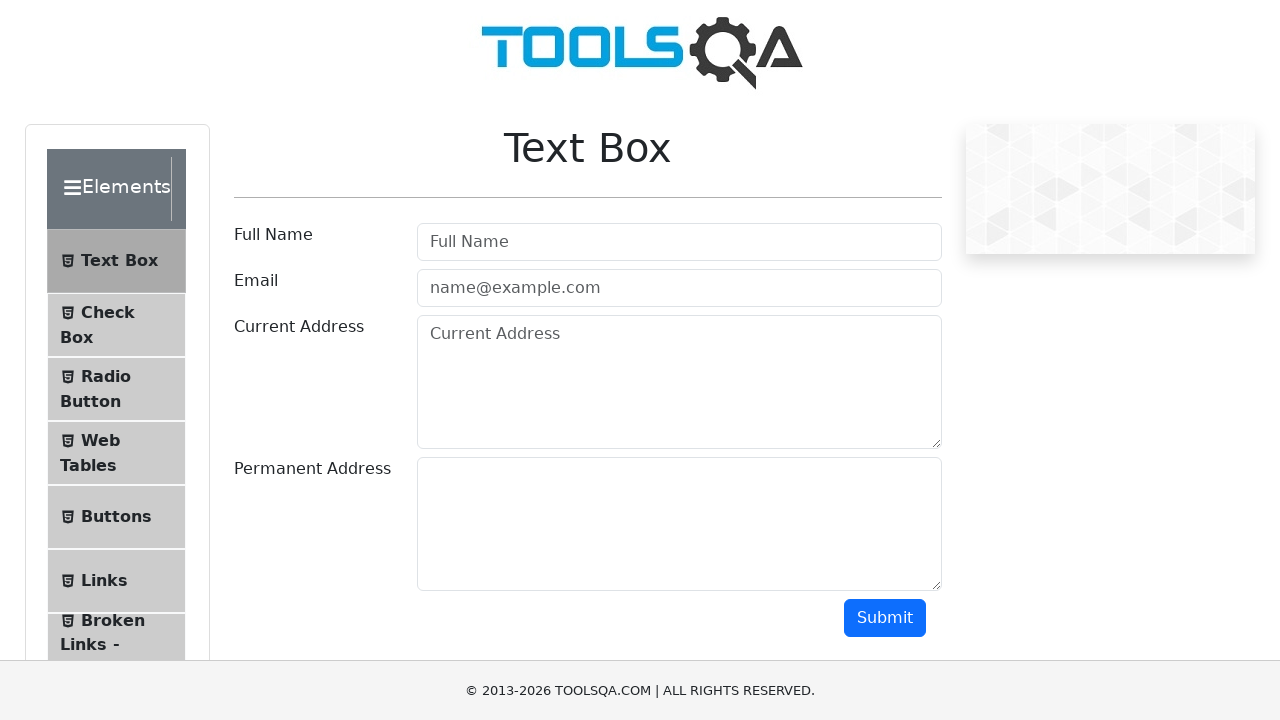

Filled userName field with 'John Anderson' on #userName
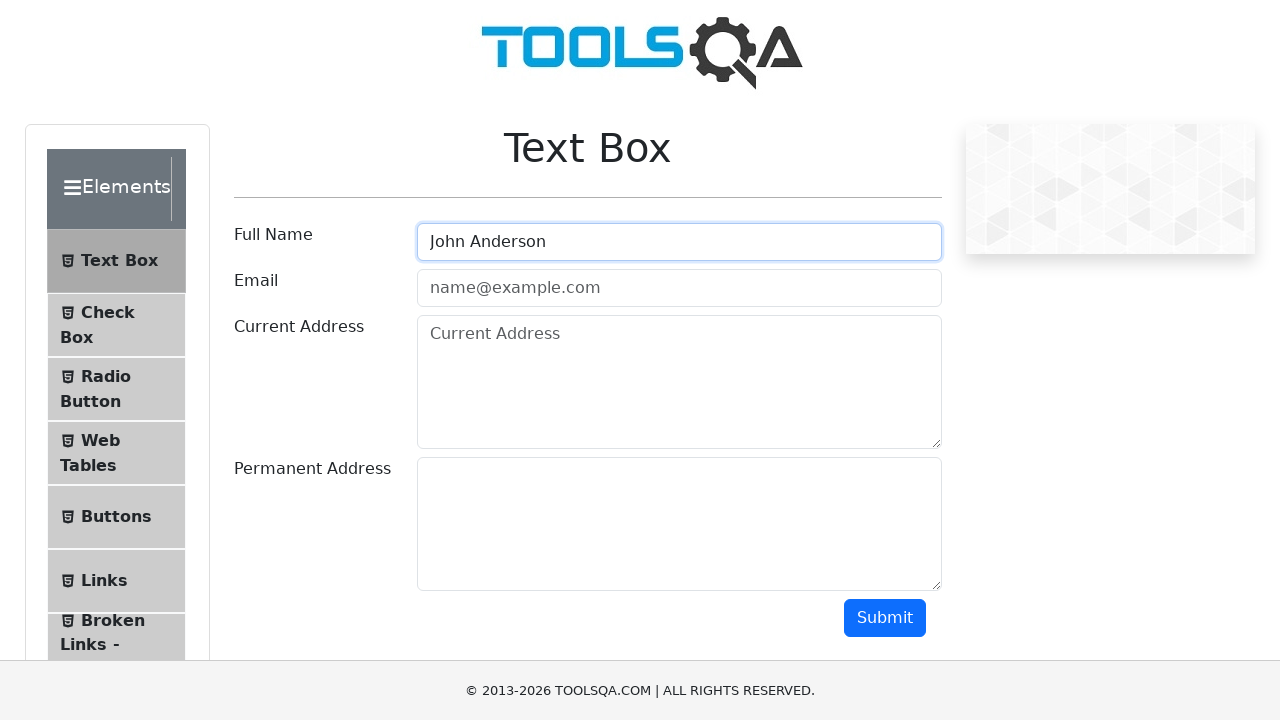

Filled userEmail field with 'john.anderson@testmail.com' on #userEmail
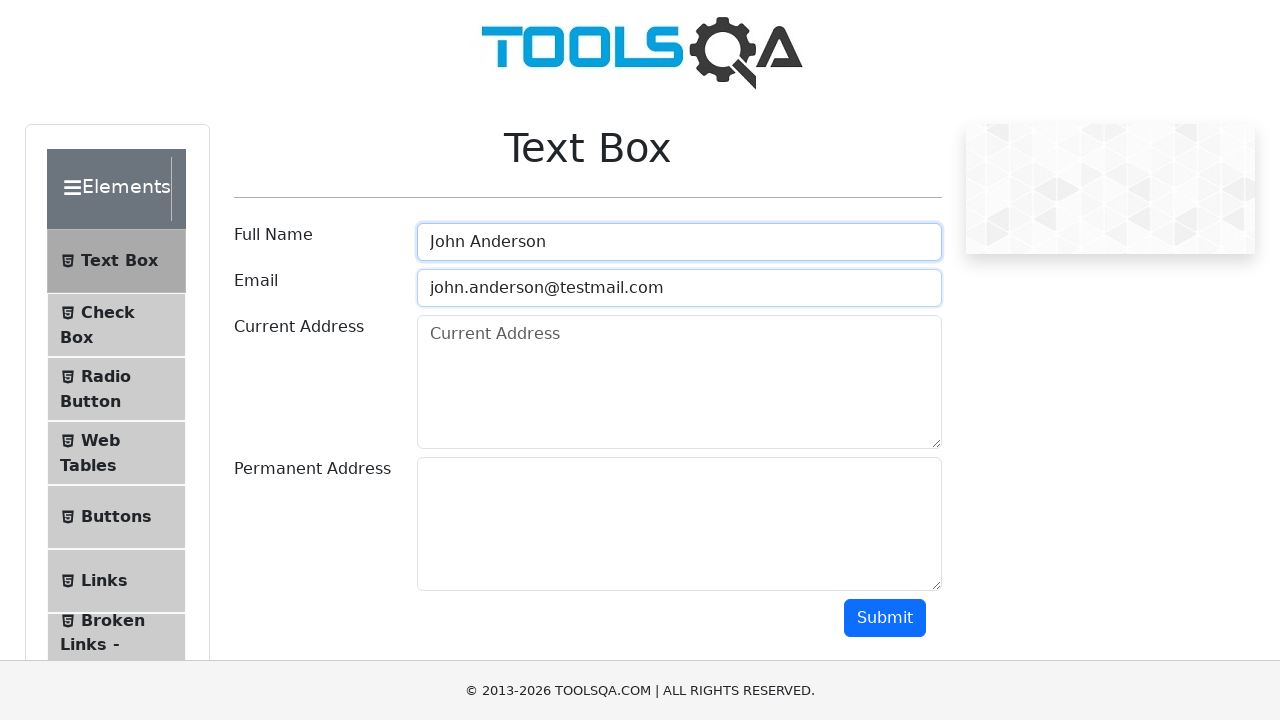

Filled currentAddress field with '123 Main Street, Apt 4B' on #currentAddress
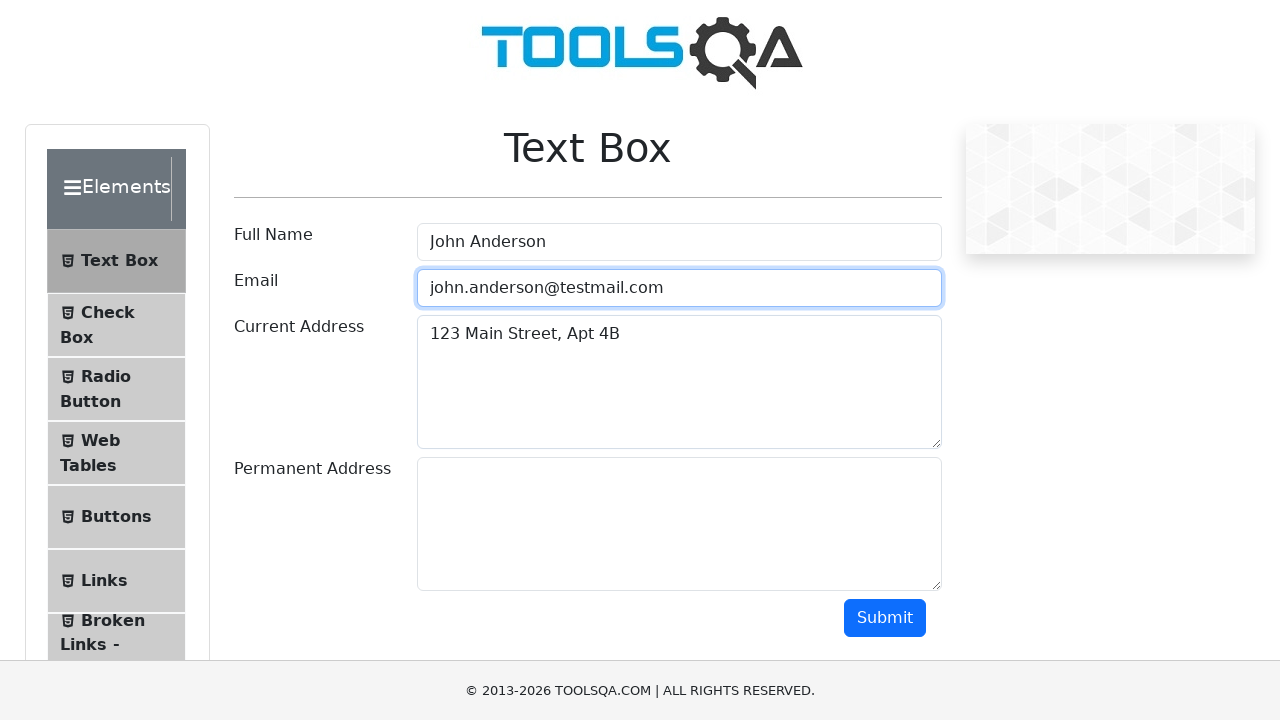

Filled permanentAddress field with '456 Oak Avenue, Suite 100' on #permanentAddress
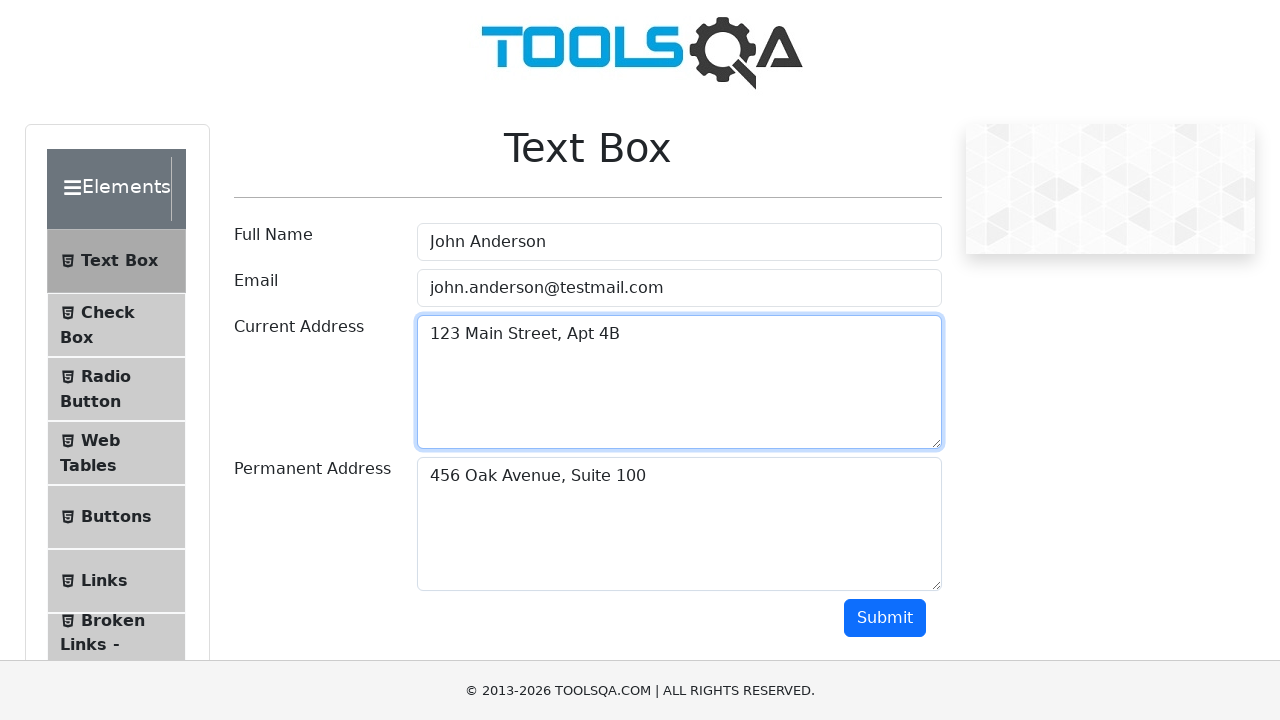

Clicked submit button to submit the form at (885, 618) on #submit
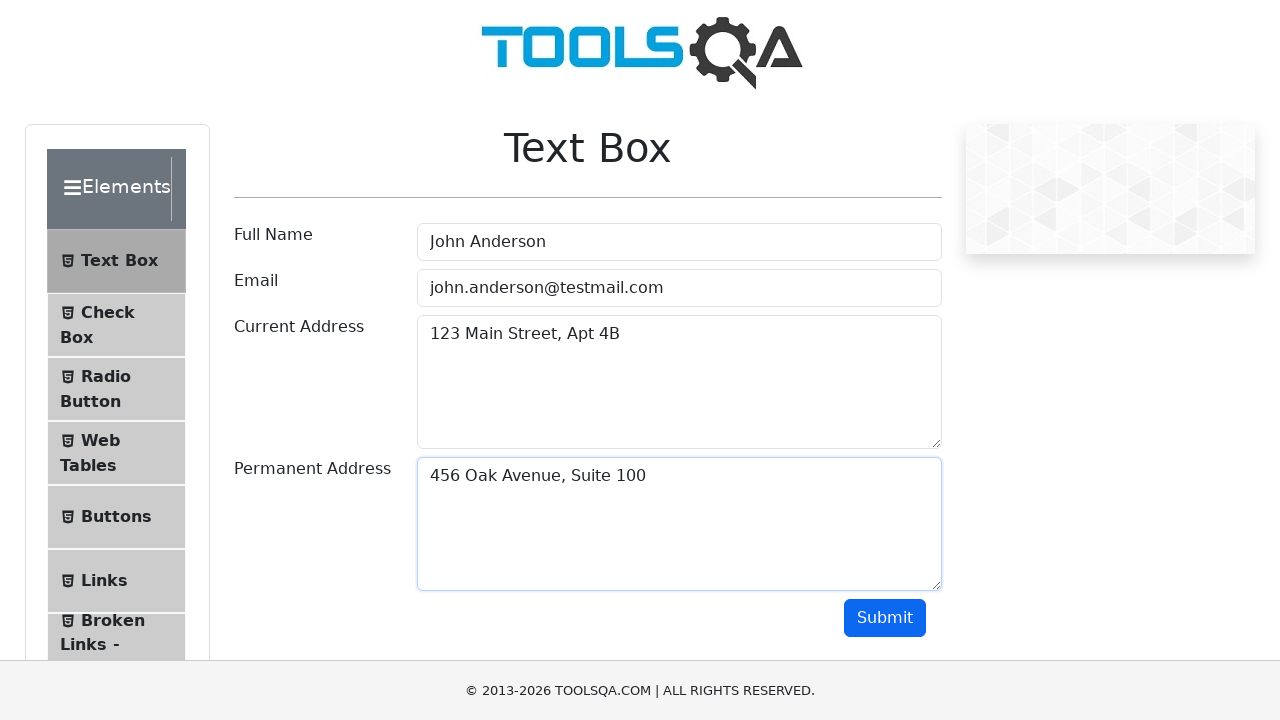

Output section loaded successfully
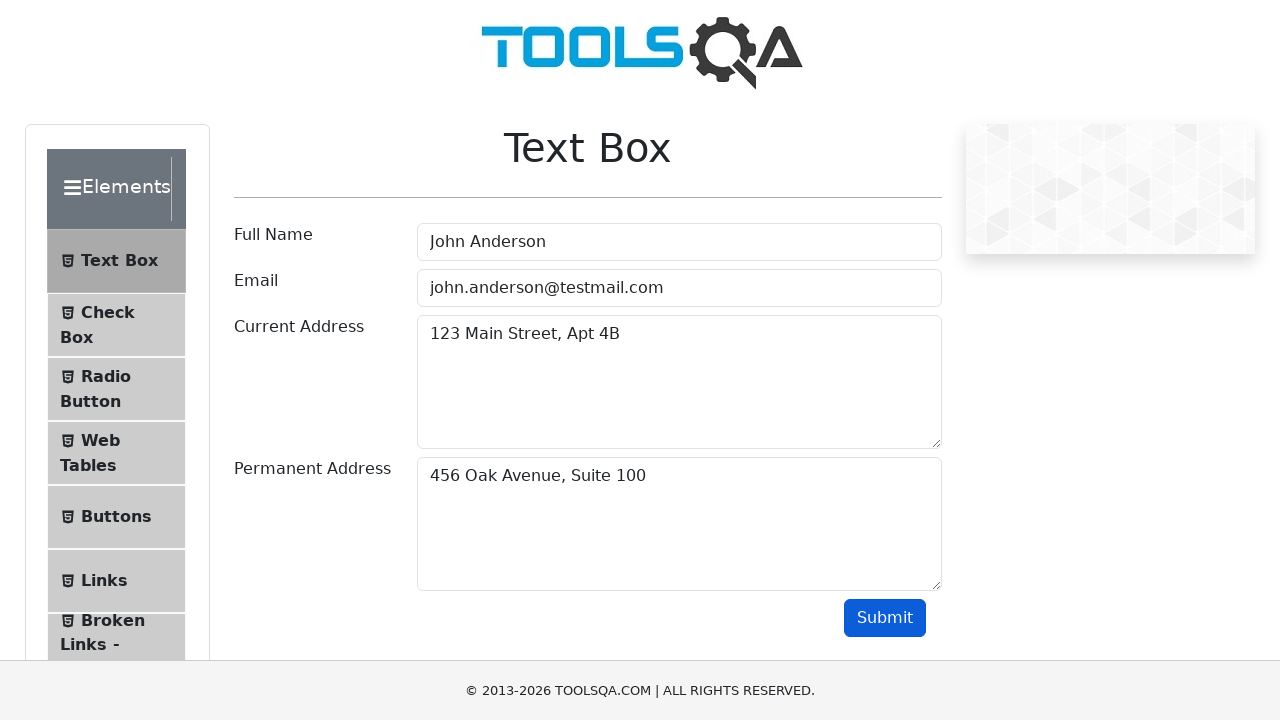

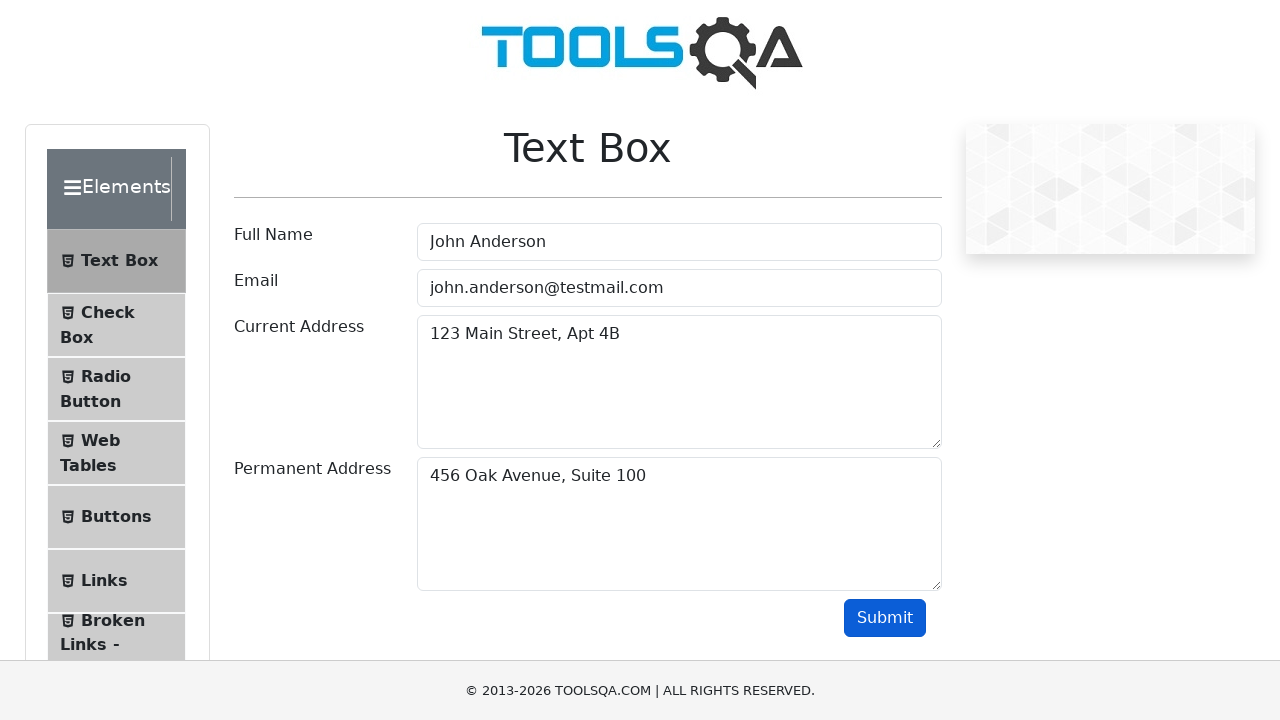